Tests clicking a button that changes the page title text from "Título da Página" to "Novo Título da Página"

Starting URL: https://igorsmasc.github.io/praticando_waits/

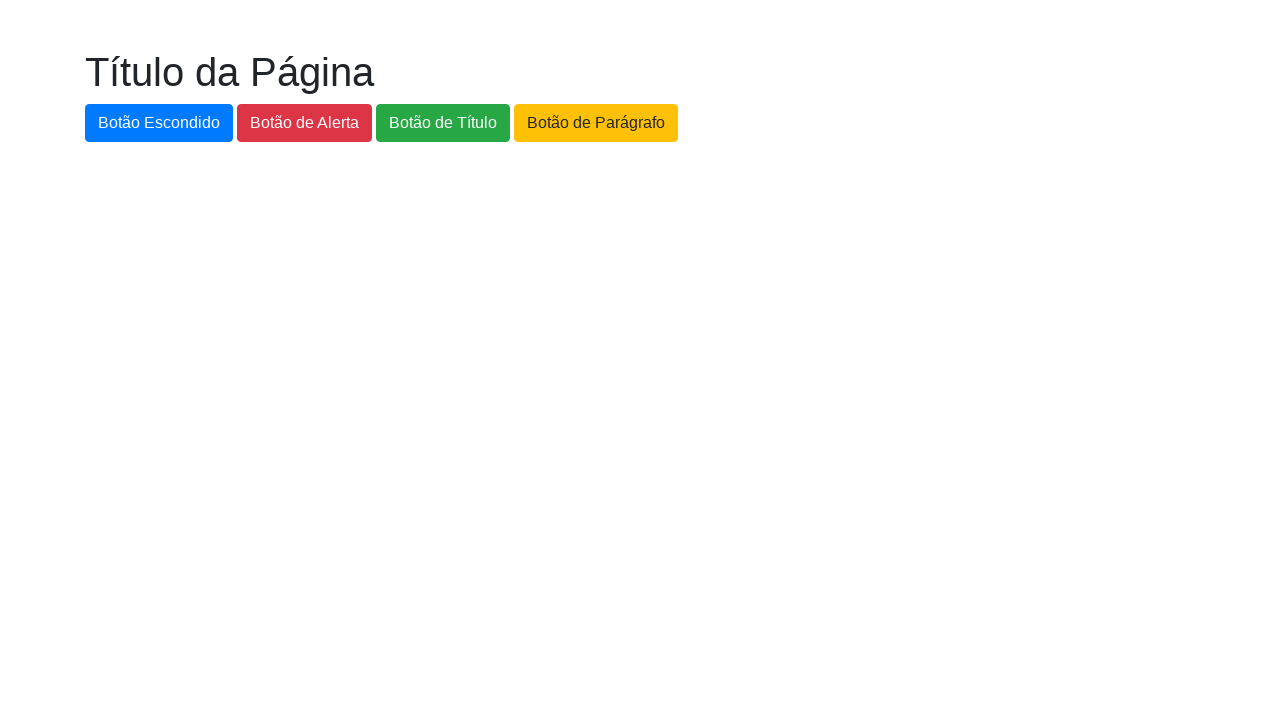

Navigated to the page with title button test
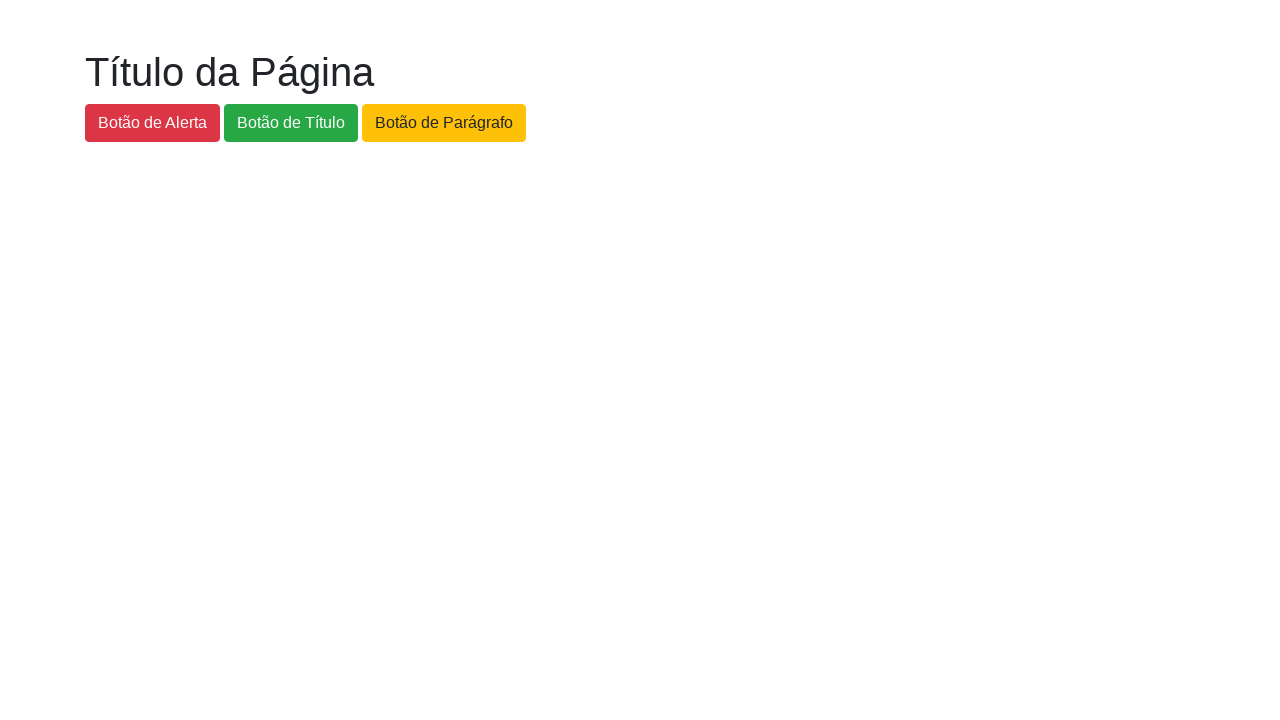

Title element loaded on page
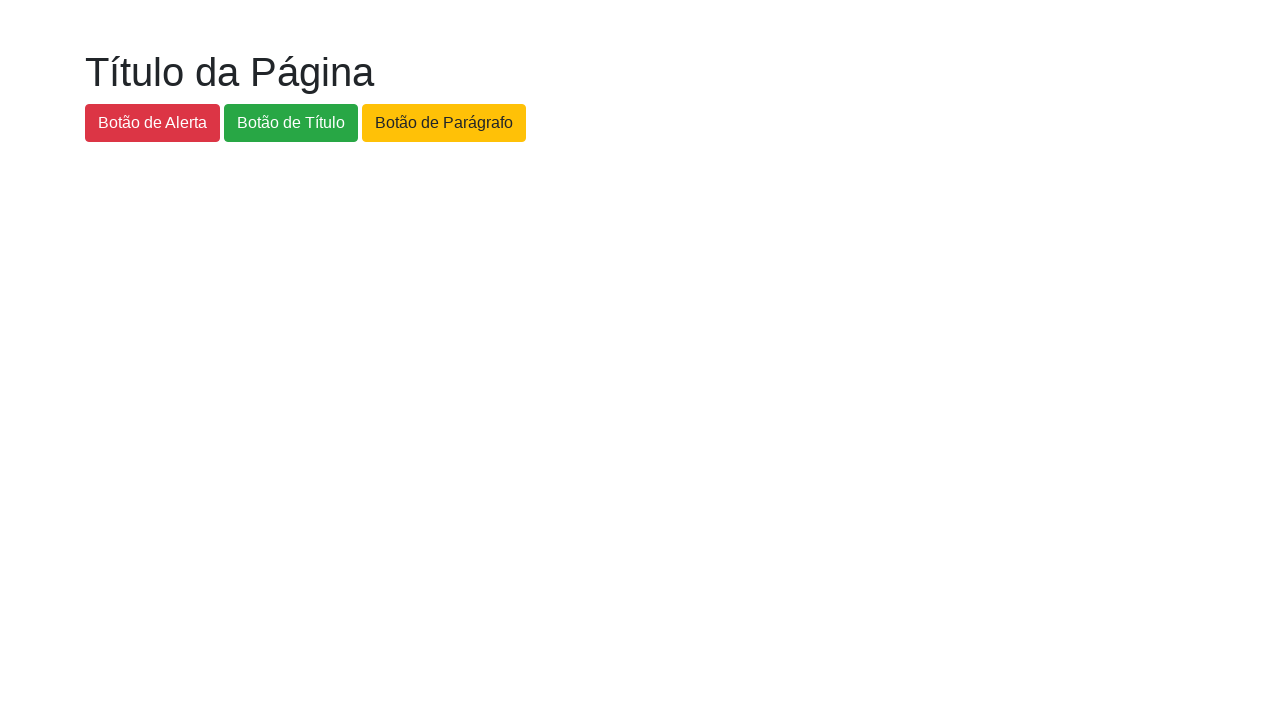

Clicked the button to change page title at (291, 123) on #botao-titulo
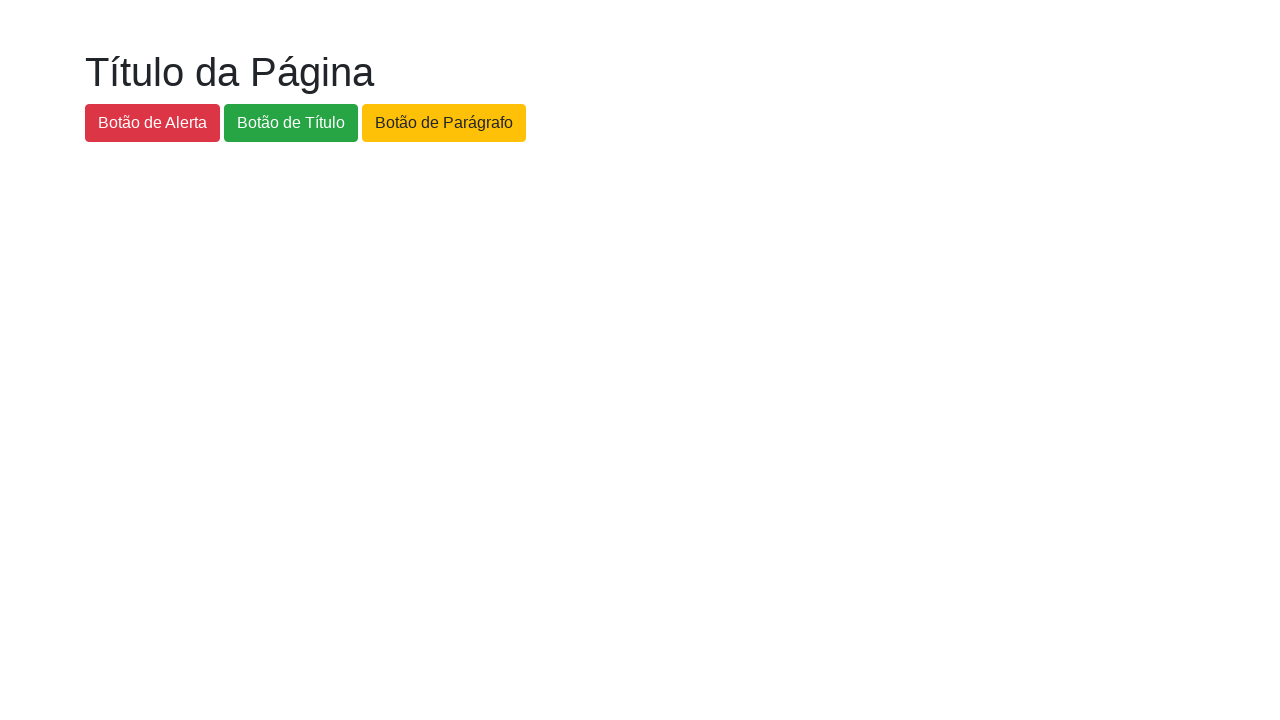

Page title successfully changed to 'Novo Título da Página'
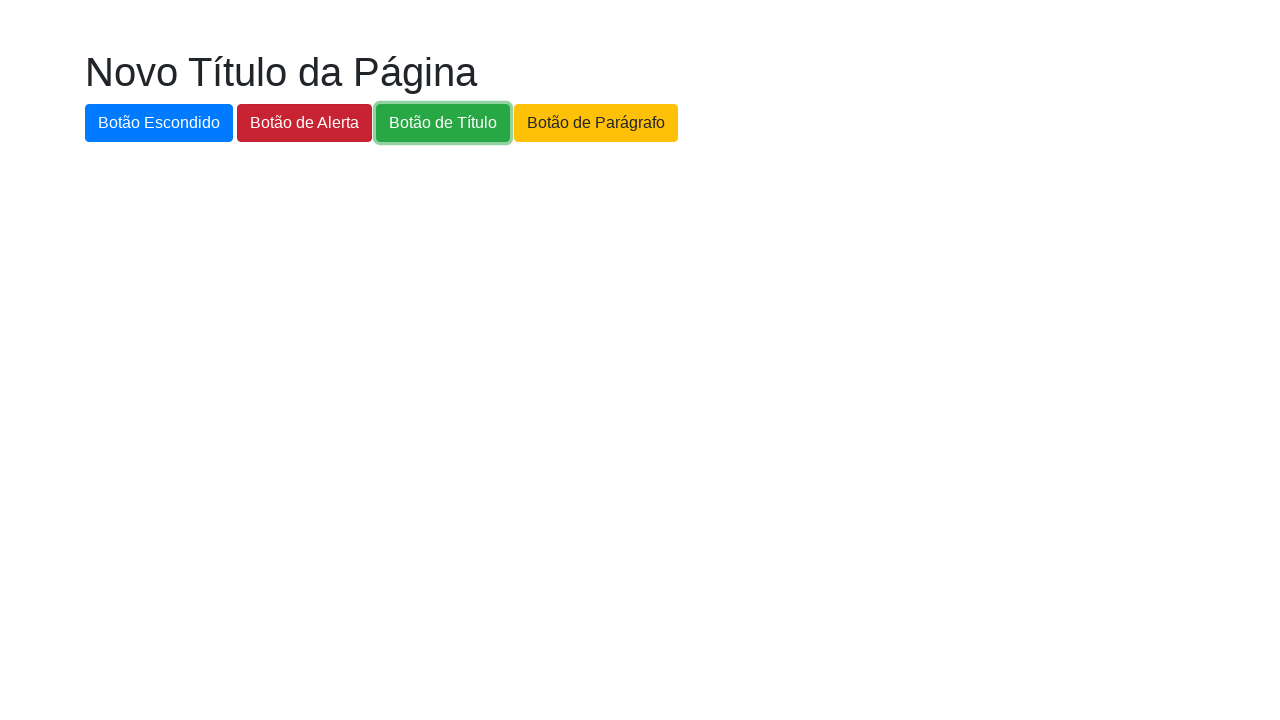

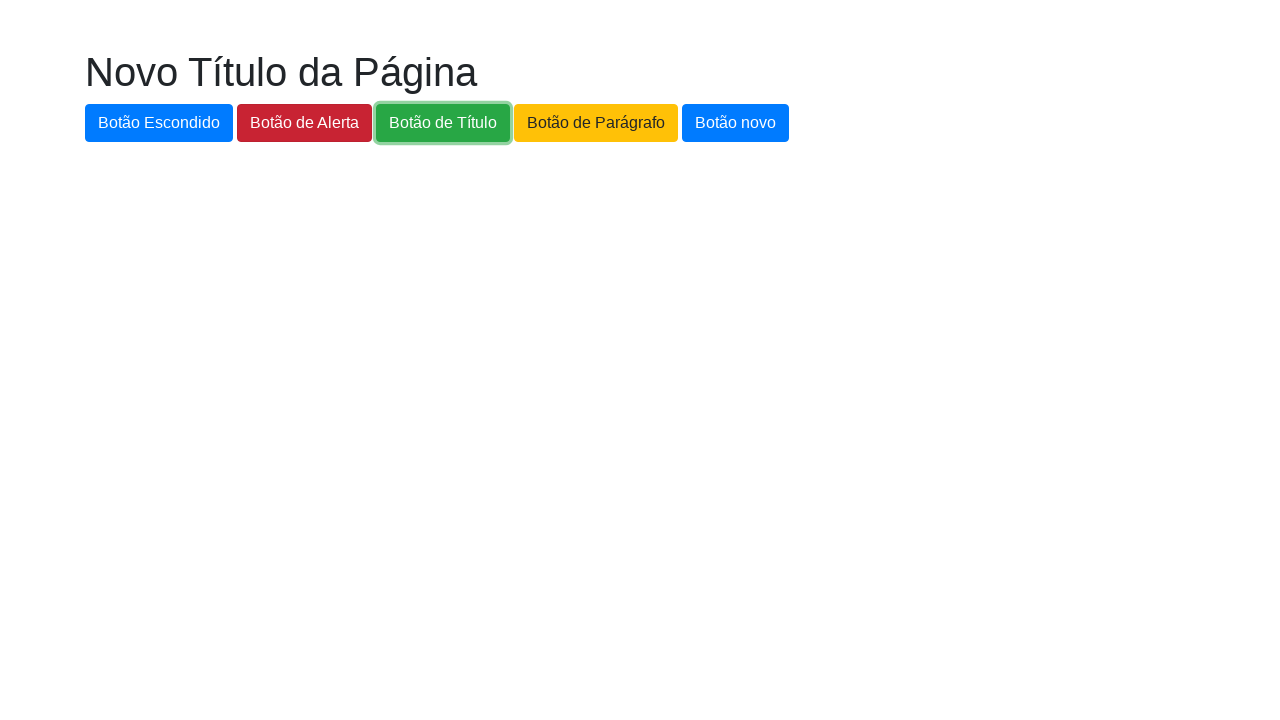